Completes a practice form by extracting a value from an image attribute, calculating a mathematical result, filling the answer field, checking a checkbox, selecting a radio button, and submitting the form.

Starting URL: http://suninjuly.github.io/get_attribute.html

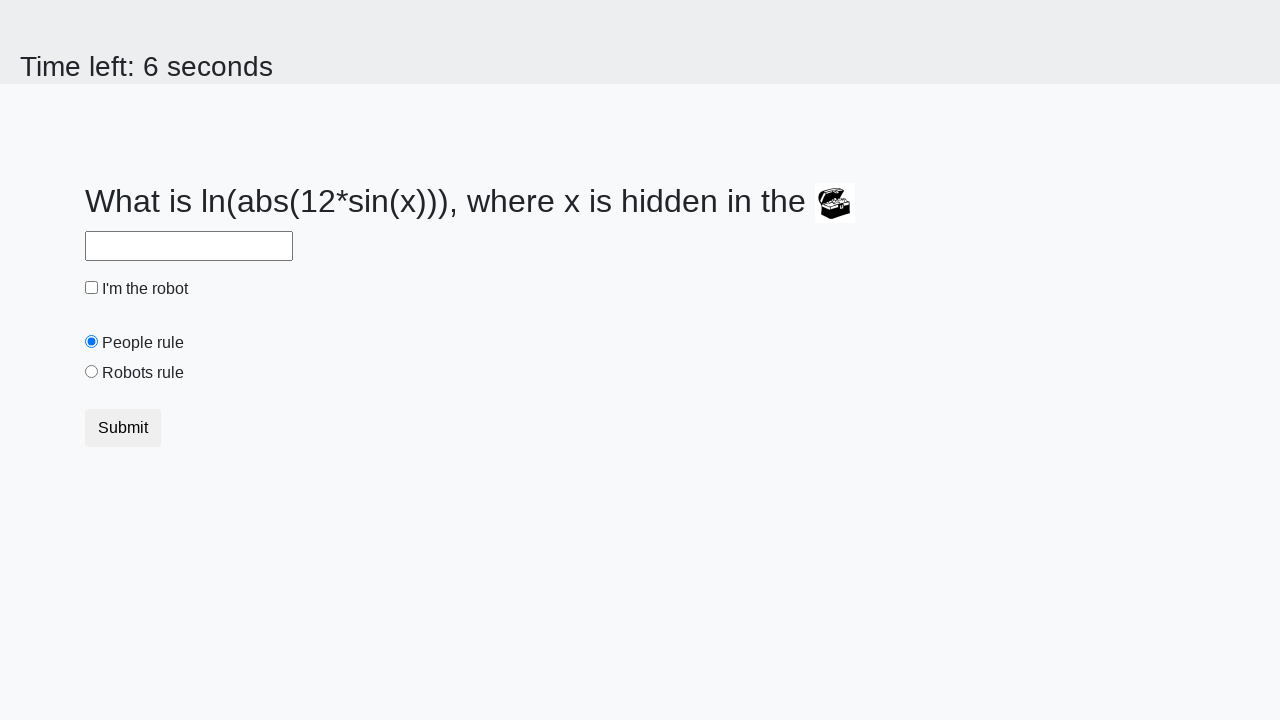

Located treasure image element
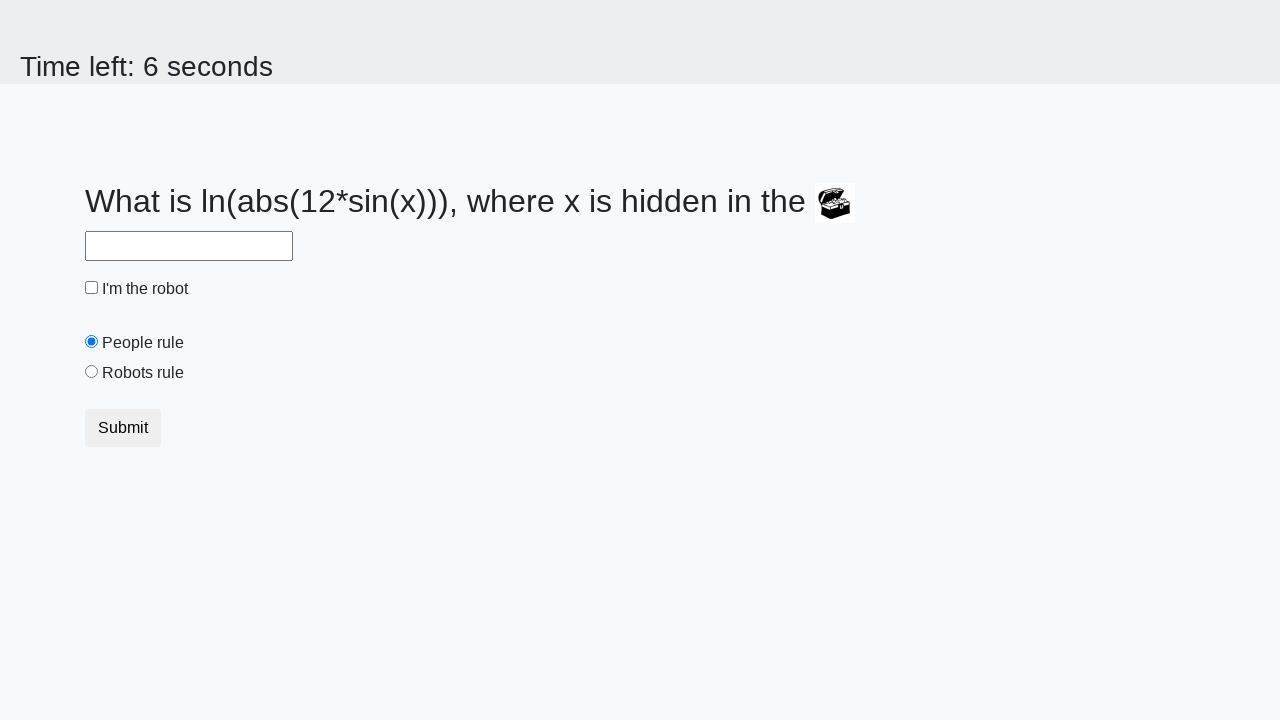

Extracted valuex attribute from treasure image: 478
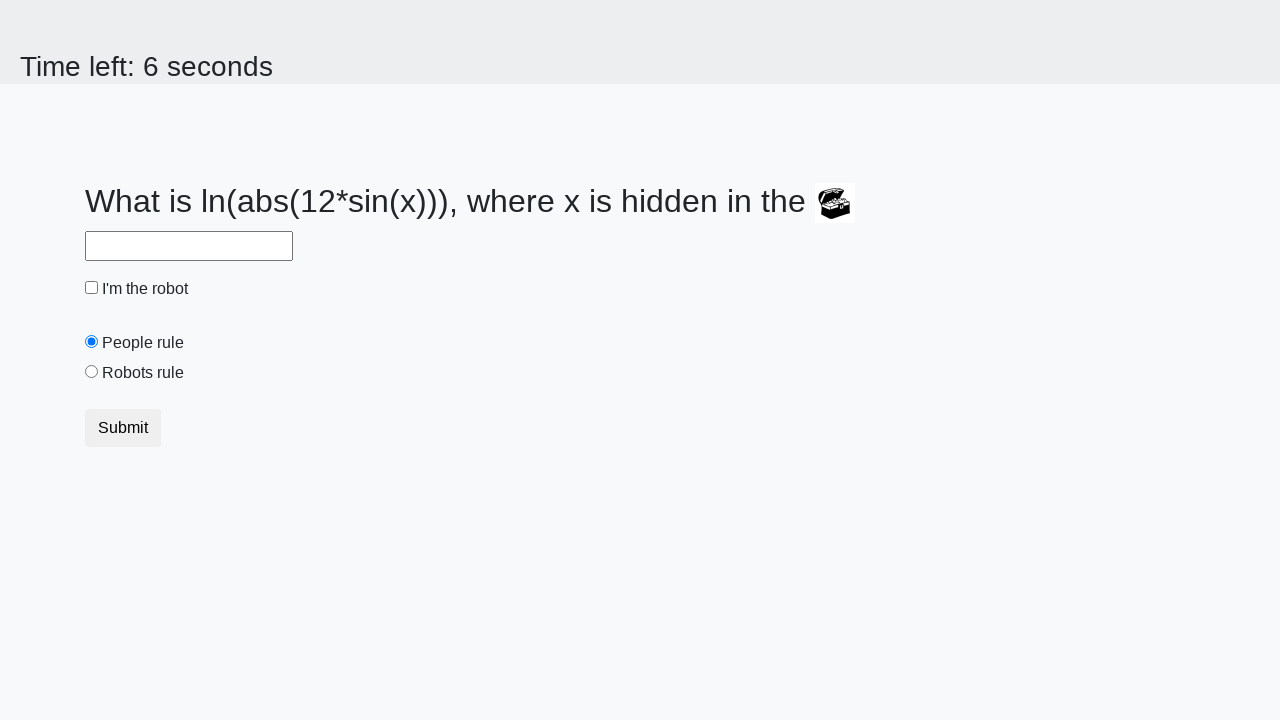

Calculated mathematical result using formula: 1.7082262351621775
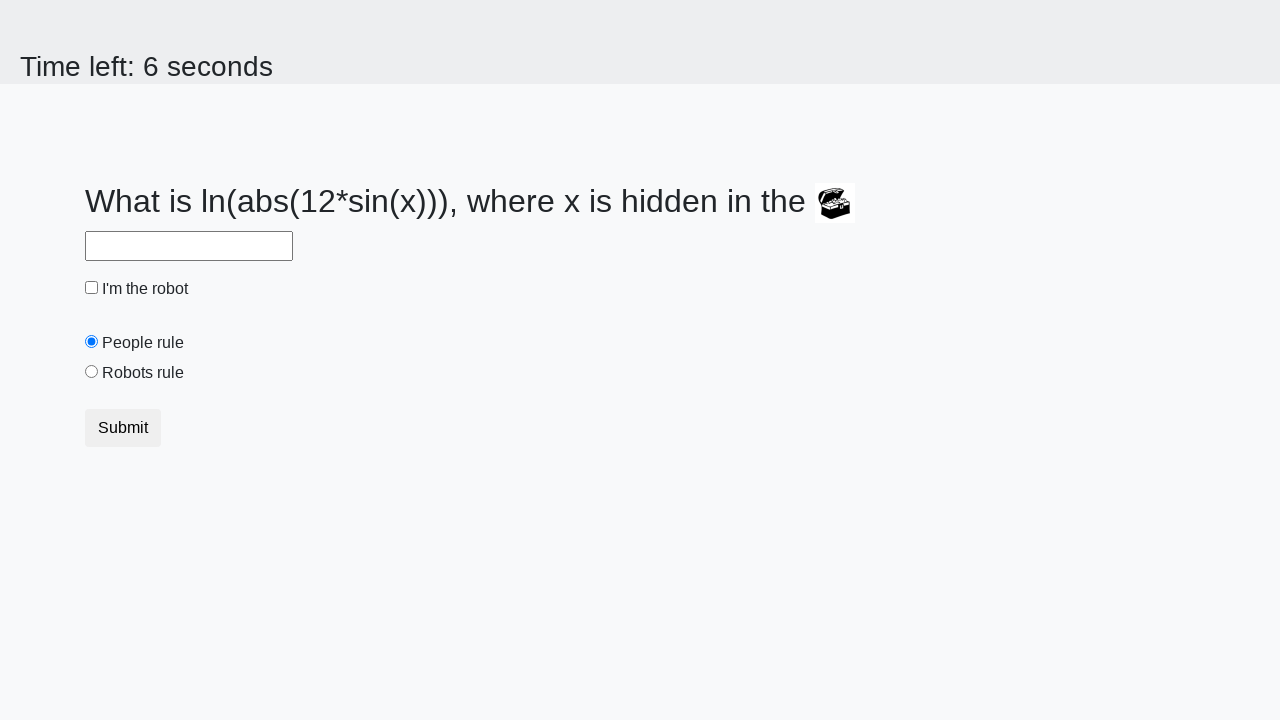

Filled answer field with calculated value: 1.7082262351621775 on #answer
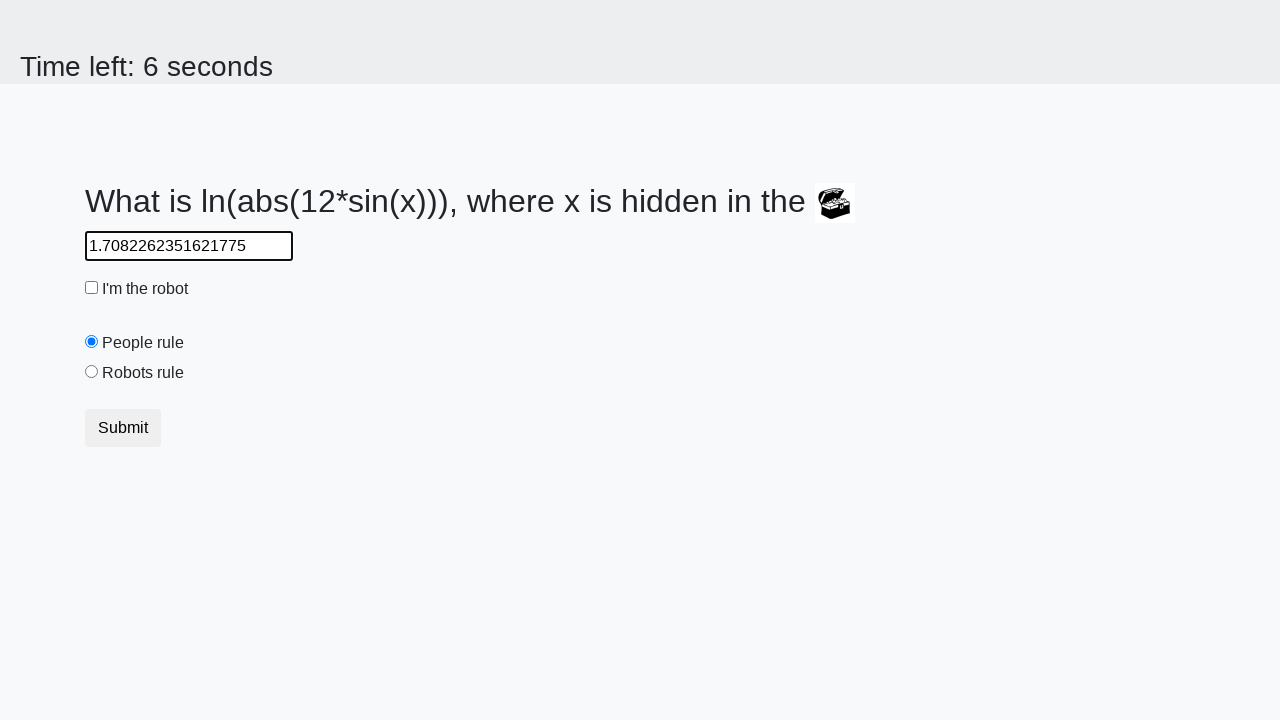

Checked the robot checkbox at (92, 288) on #robotCheckbox
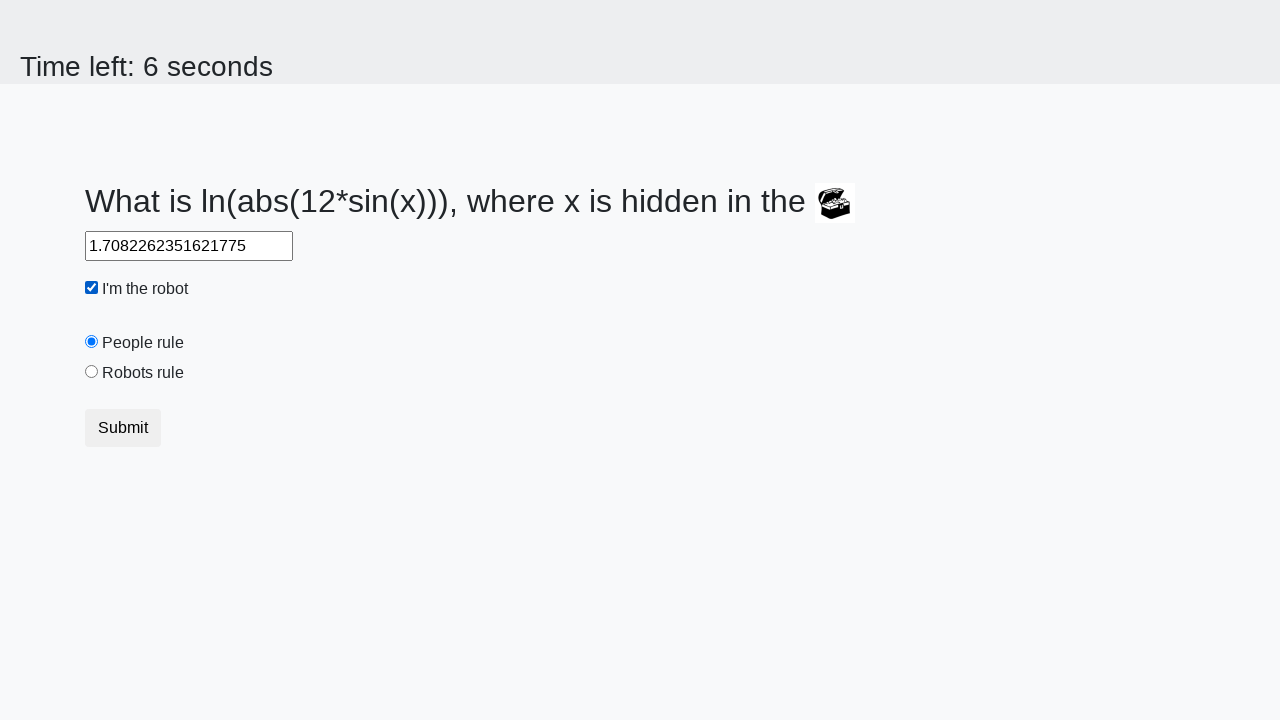

Selected the 'robots rule' radio button at (92, 372) on #robotsRule
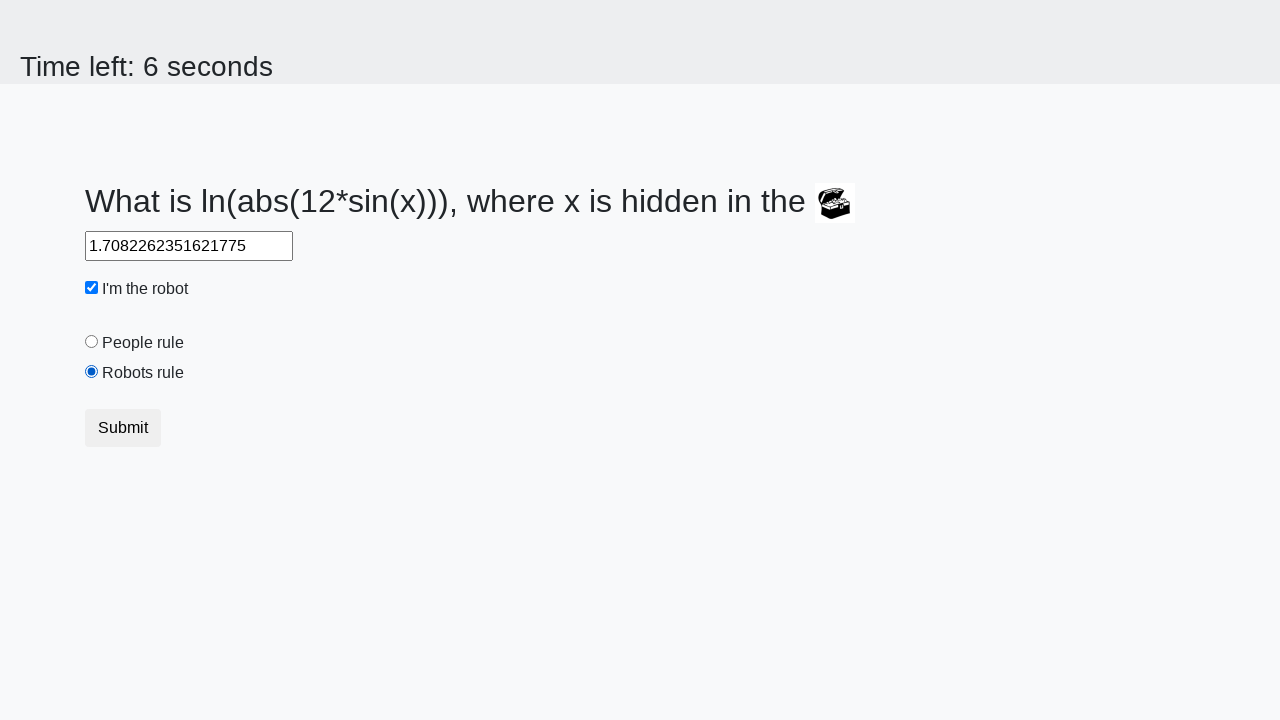

Clicked submit button to complete form at (123, 428) on button[type='submit']
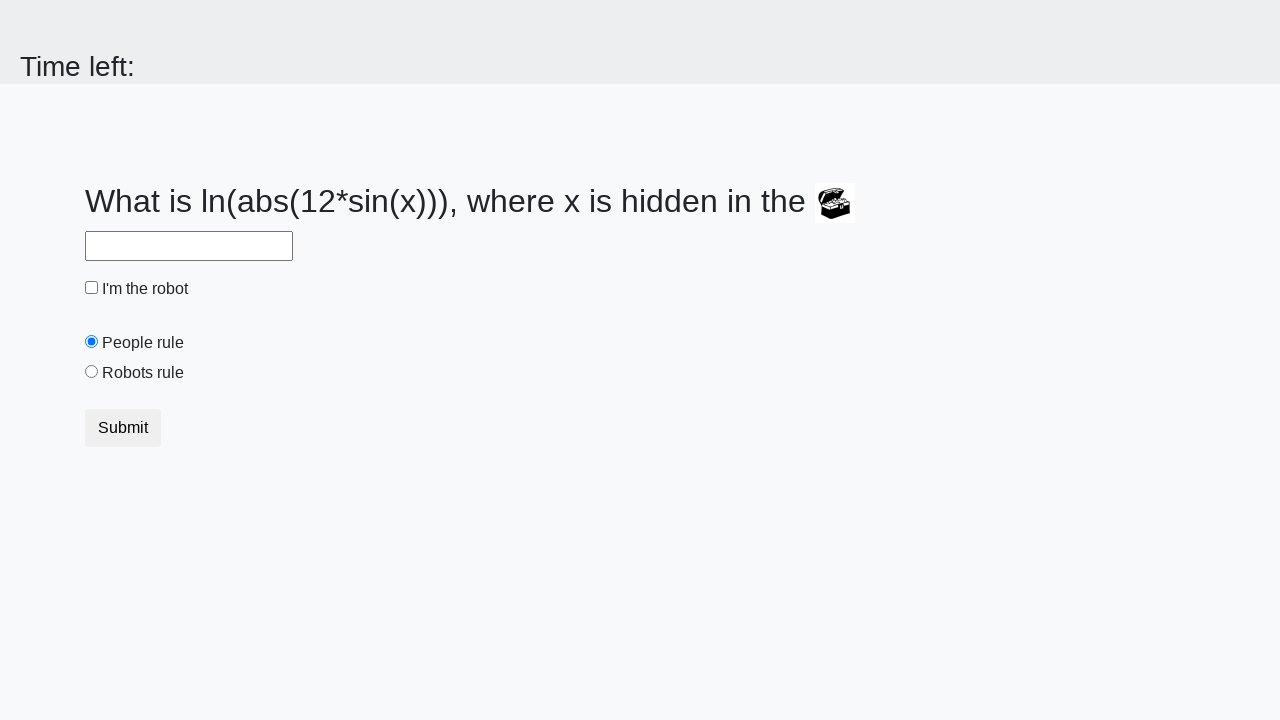

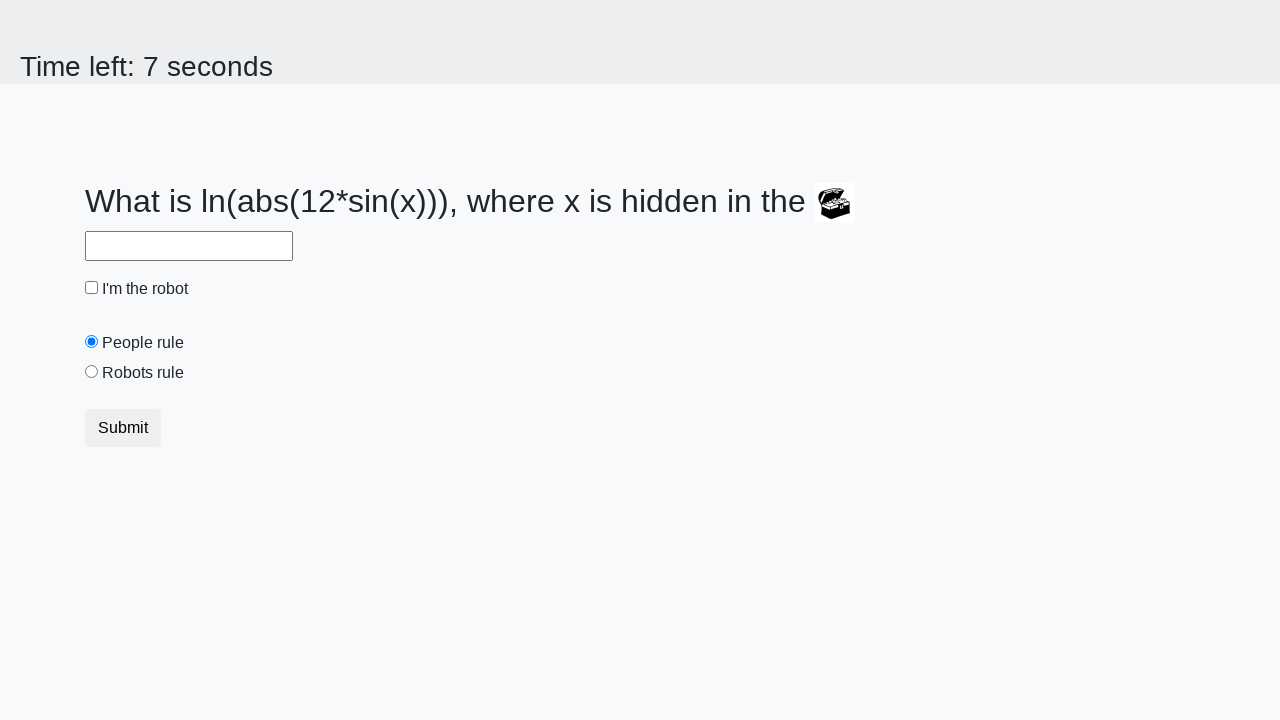